Tests browser window resizing by setting specific dimensions, maximizing, and resizing the window on State Farm website

Starting URL: https://www.statefarm.com/

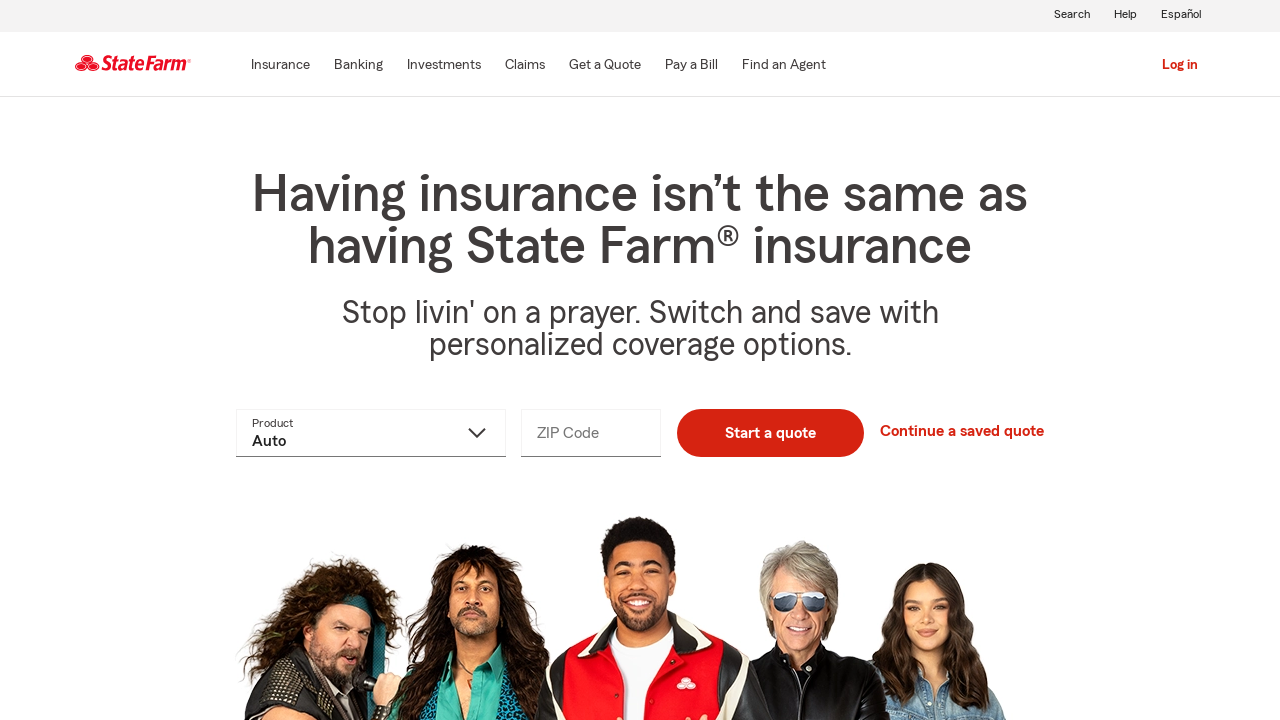

Set viewport size to 700x400 pixels
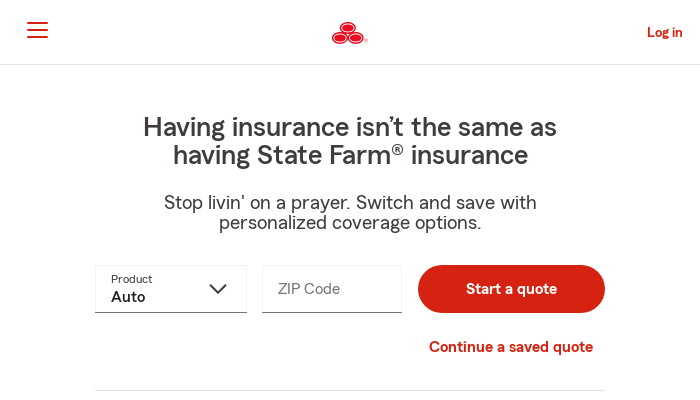

Page DOM content loaded
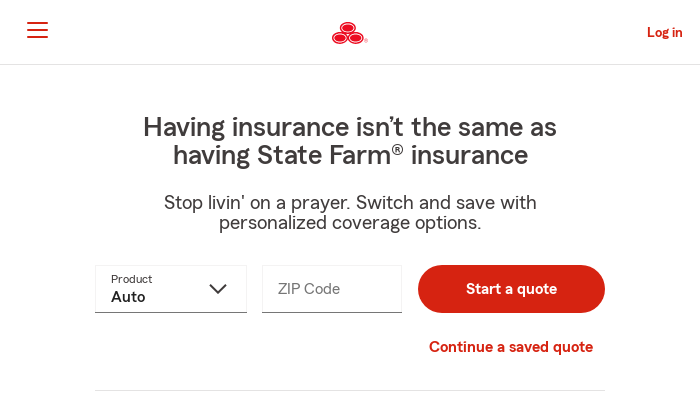

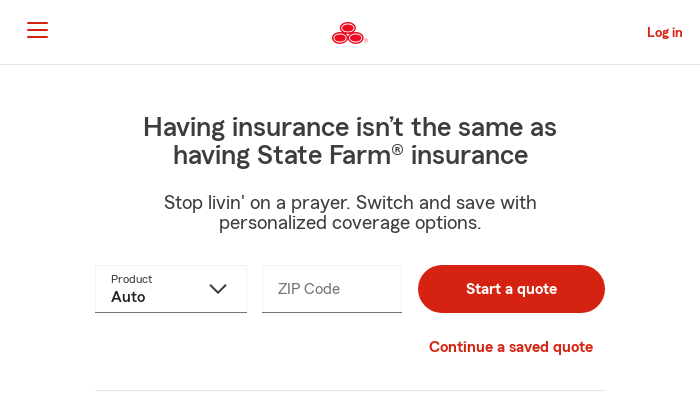